Clicks on the Girls Fashion category link on the FirstCry homepage

Starting URL: https://www.firstcry.com/

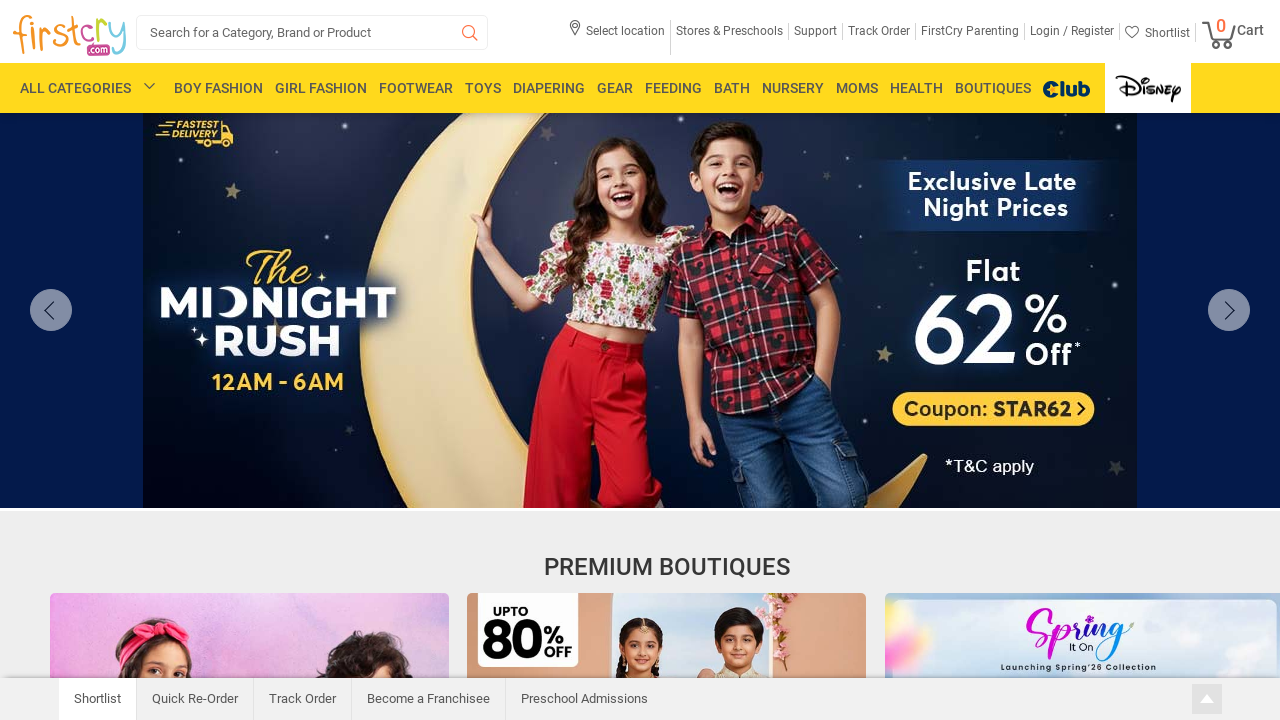

Navigated to FirstCry homepage
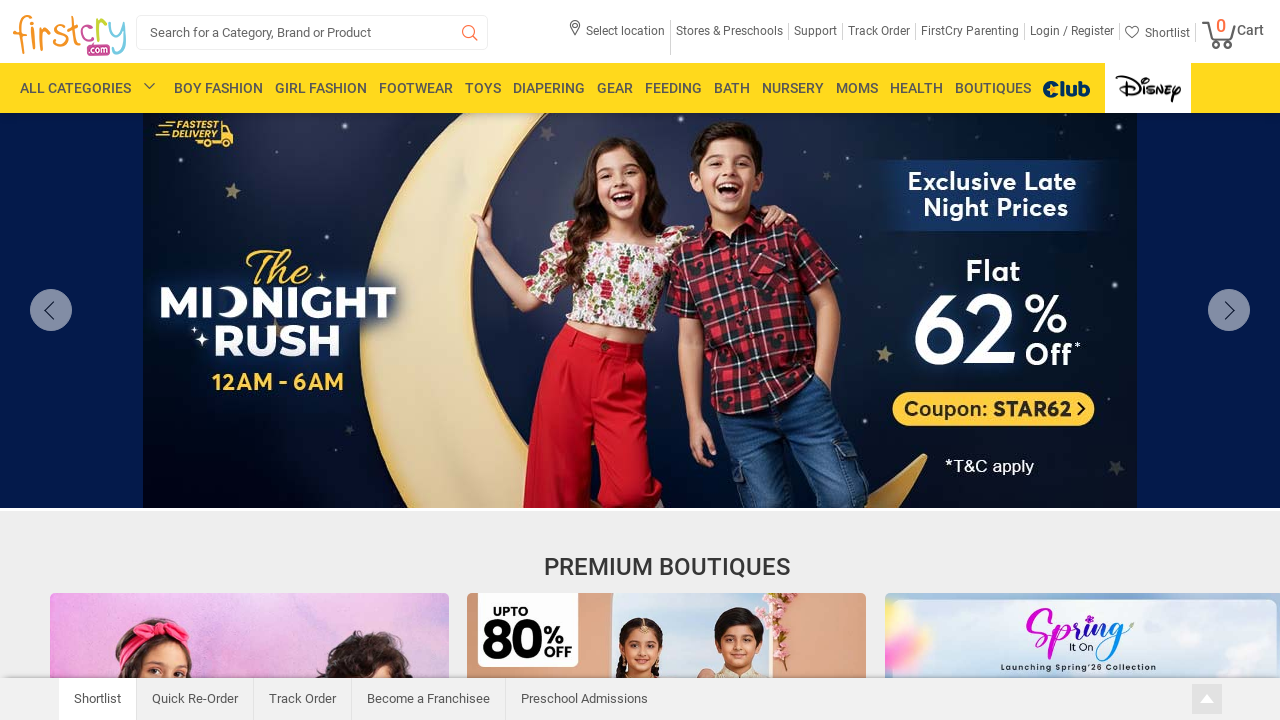

Clicked on the Girls Fashion category link at (321, 88) on a:has-text('GIRL')
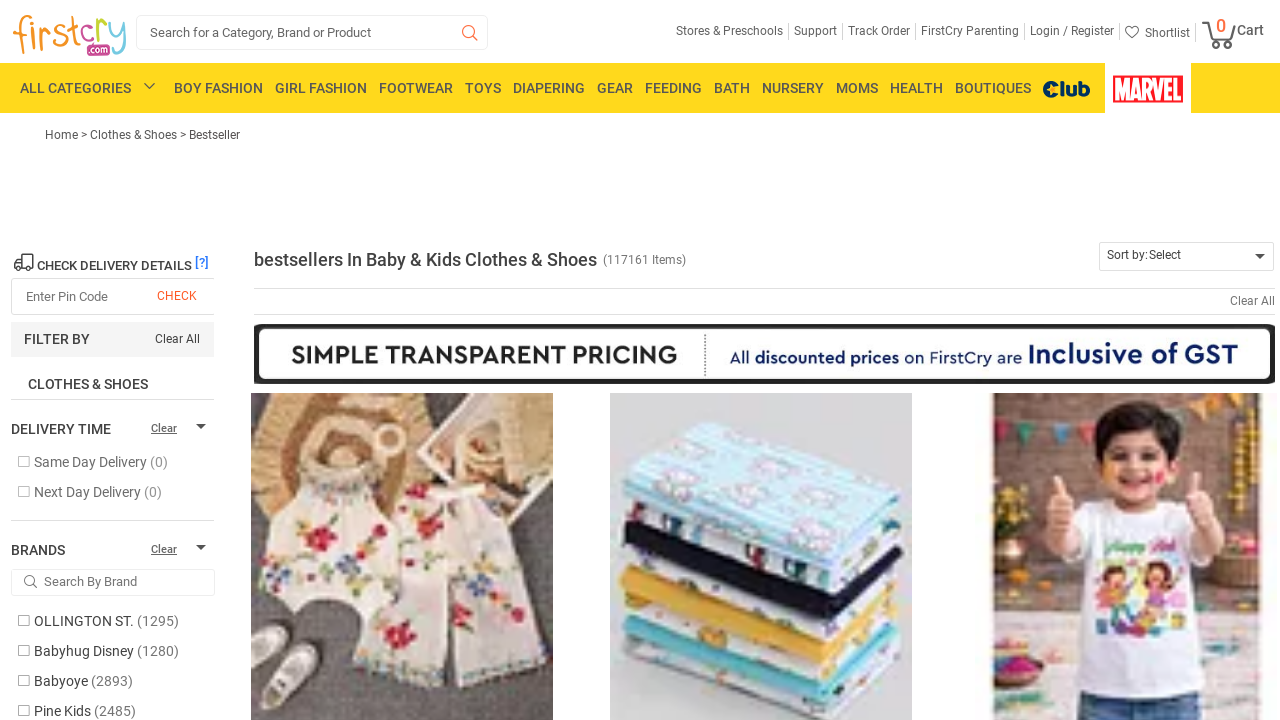

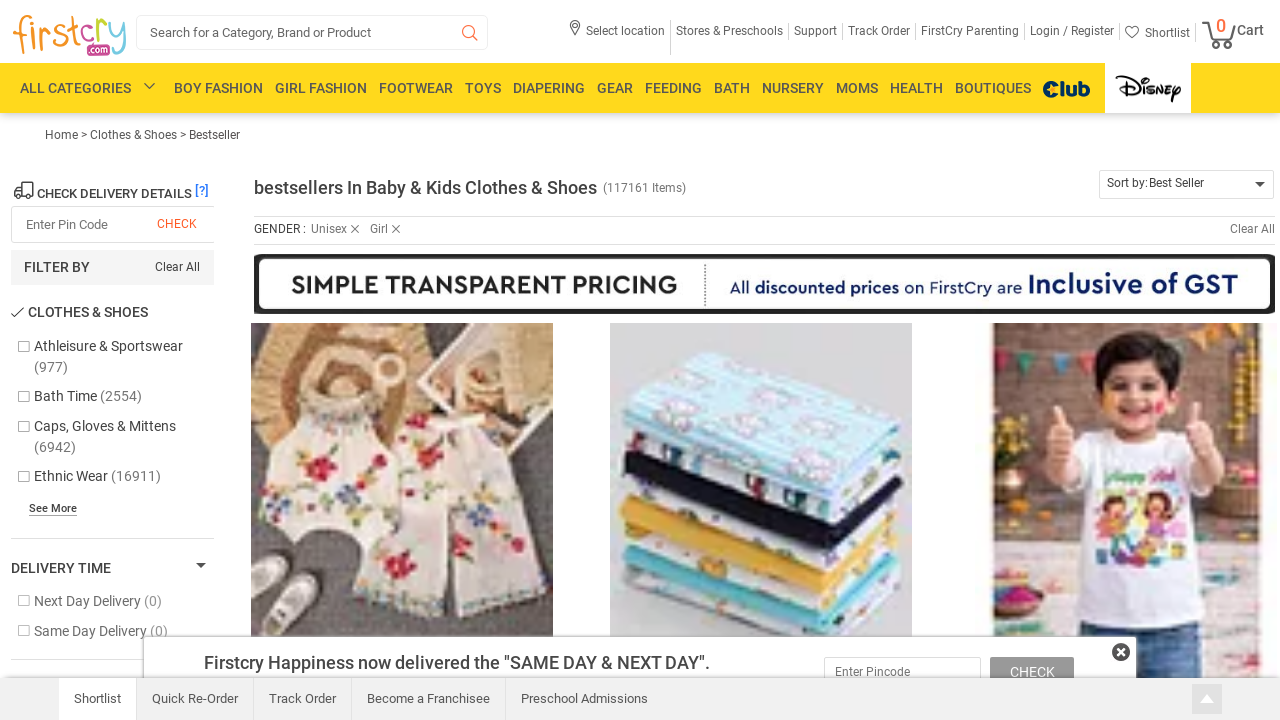